Tests various alert interactions including accepting, dismissing, and sending text to prompt alerts on a demo page

Starting URL: https://leafground.com/alert.xhtml

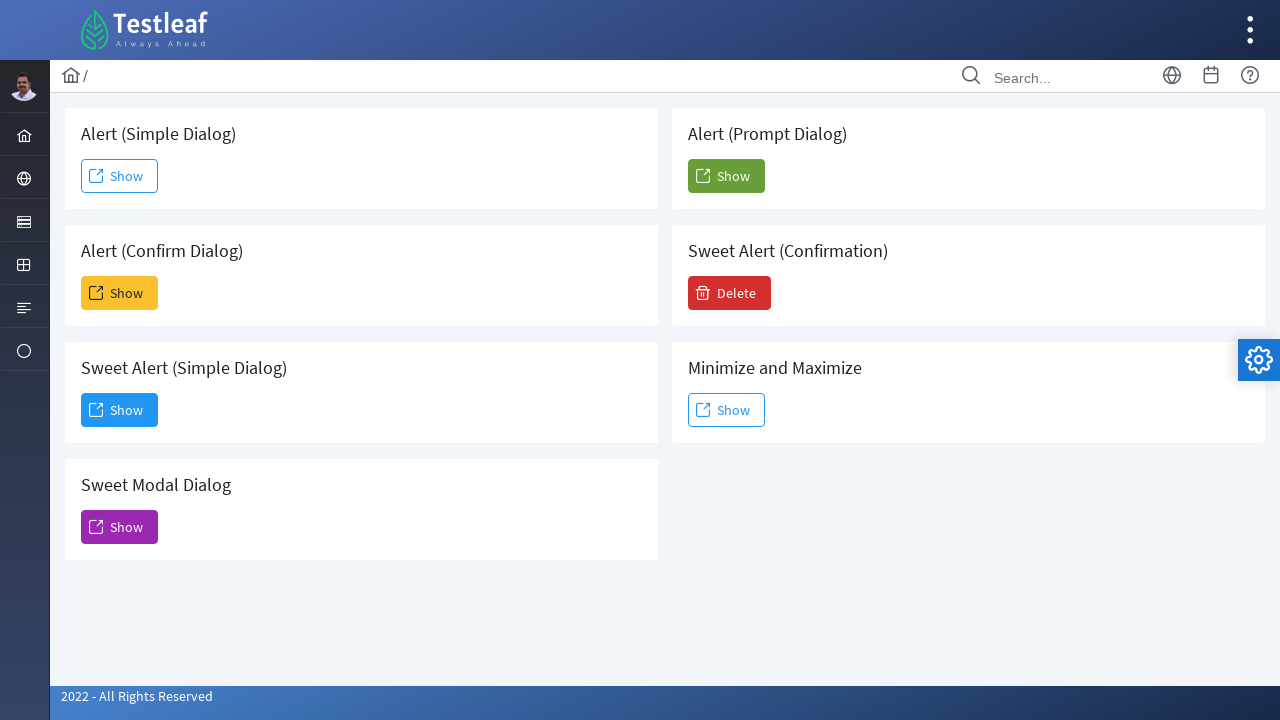

Clicked button to trigger simple alert at (120, 176) on #j_idt88\:j_idt91
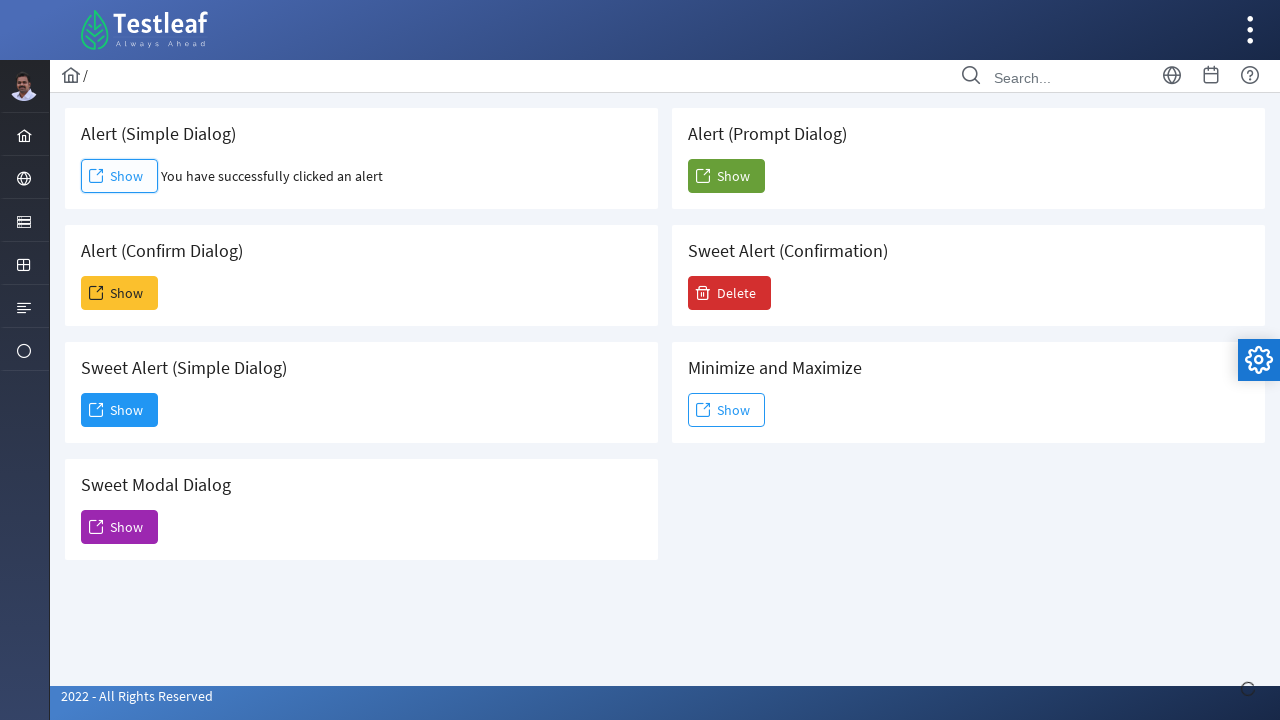

Accepted simple alert dialog
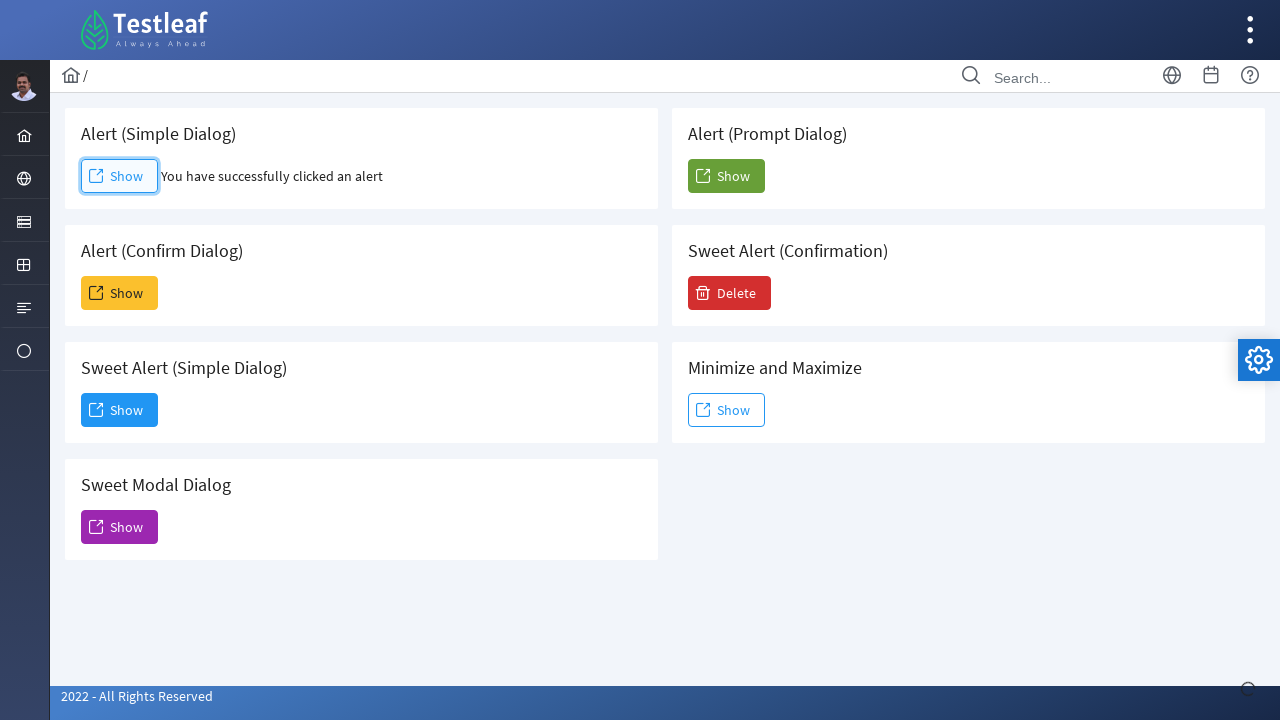

Clicked button to trigger confirm alert at (120, 293) on #j_idt88\:j_idt93
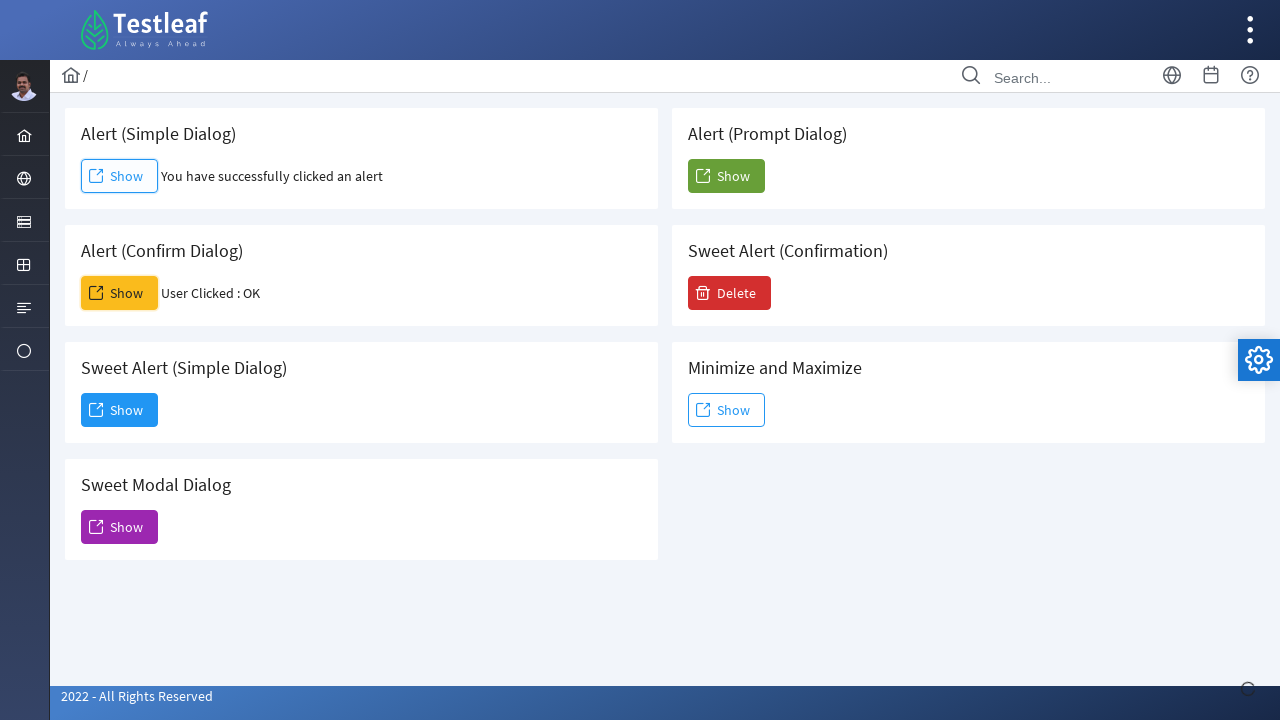

Dismissed confirm alert dialog
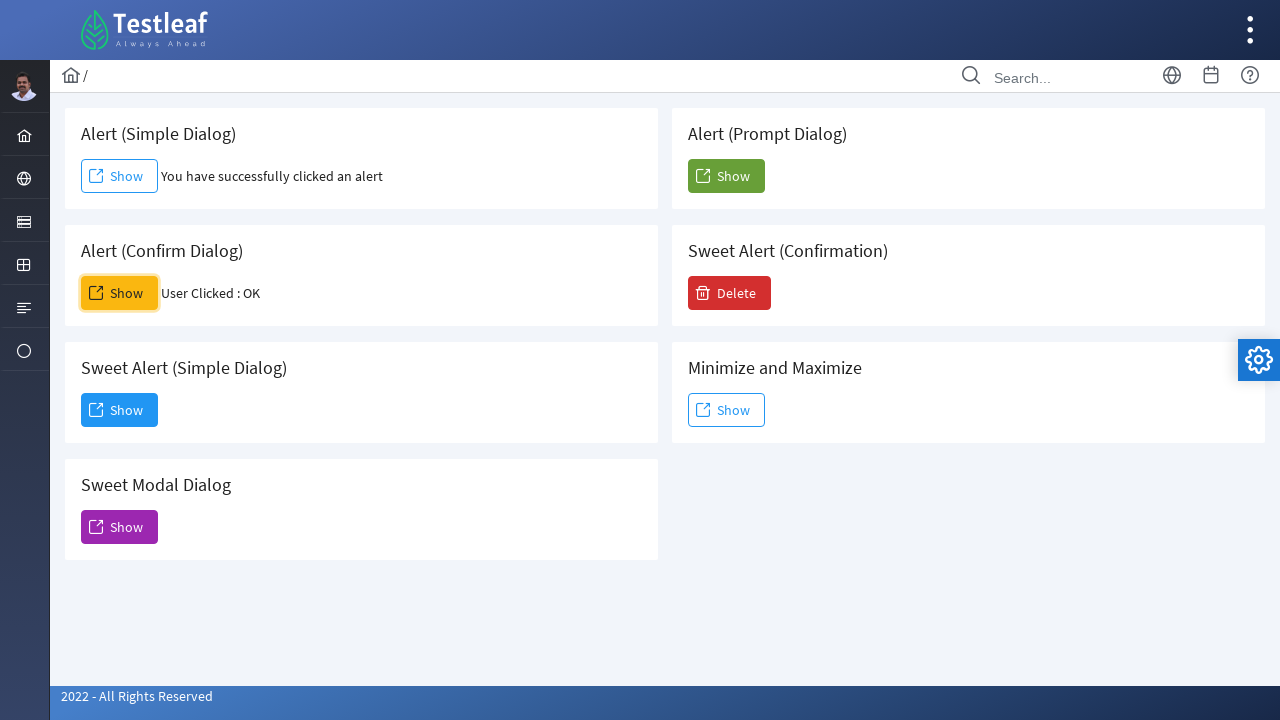

Clicked button to trigger prompt alert at (726, 176) on #j_idt88\:j_idt104
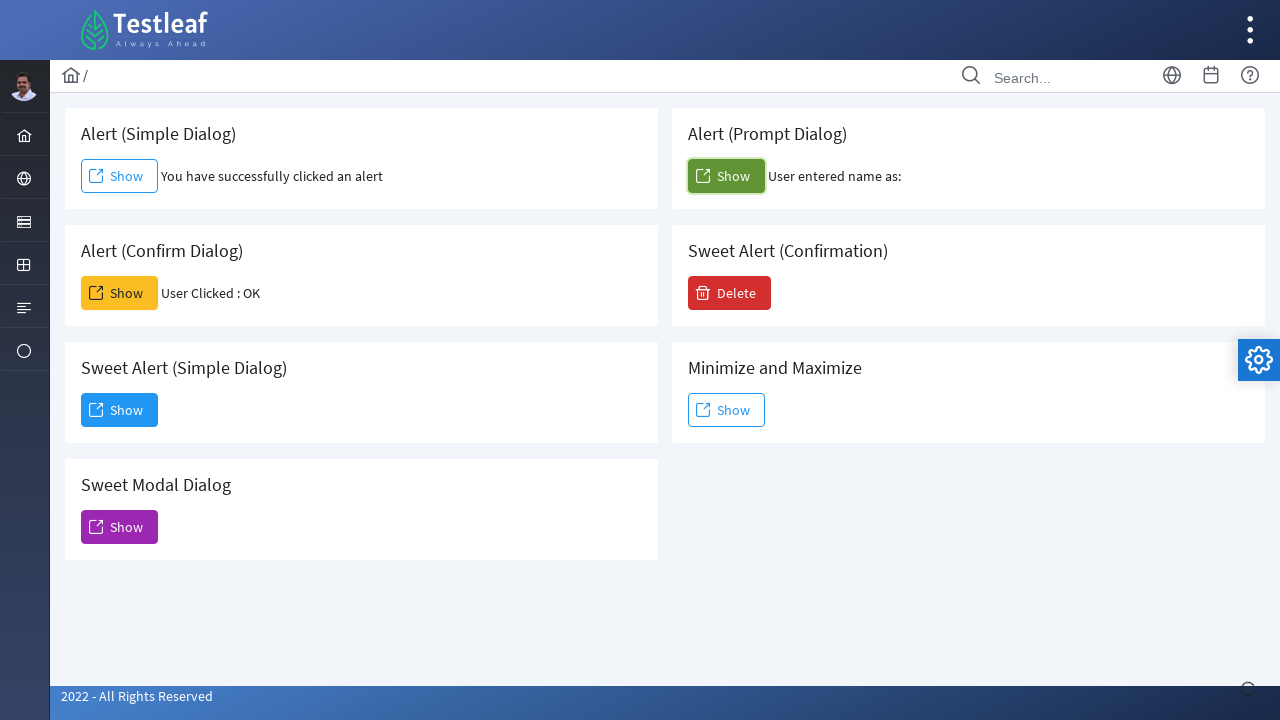

Accepted prompt alert and entered text 'FITA'
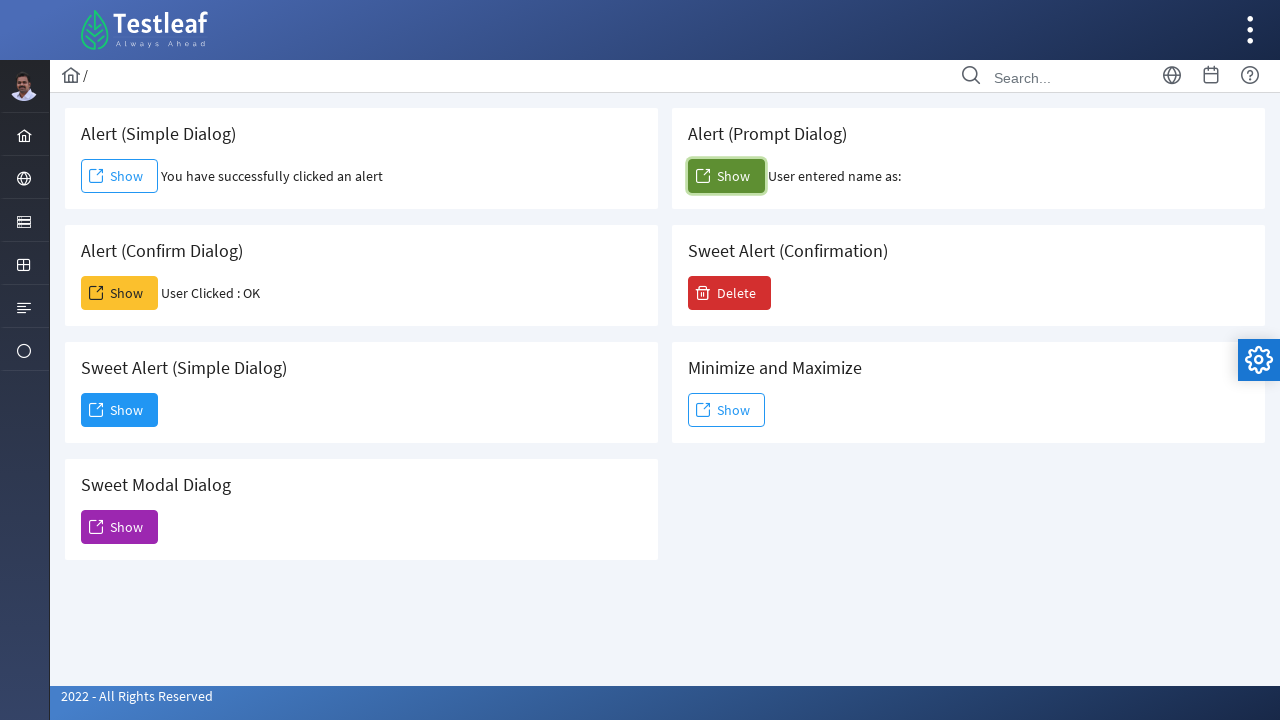

Clicked button to trigger sweet alert at (120, 410) on #j_idt88\:j_idt95
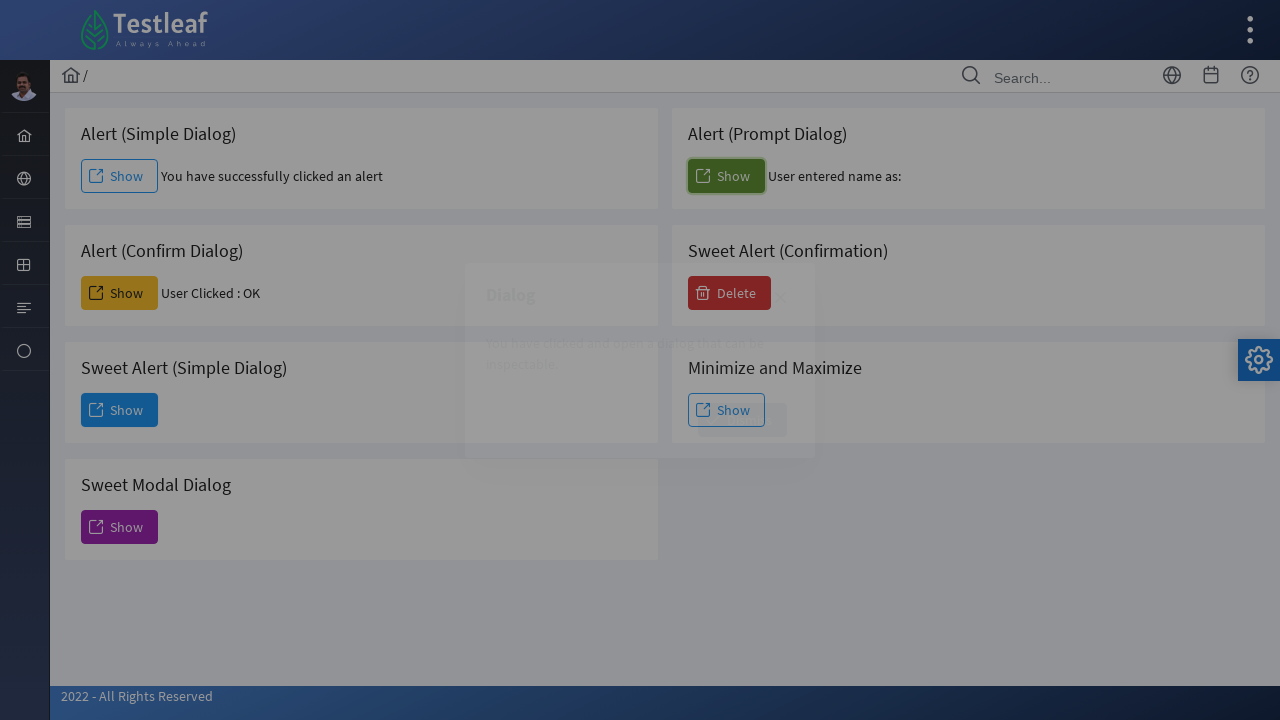

Sweet alert dismiss button became visible
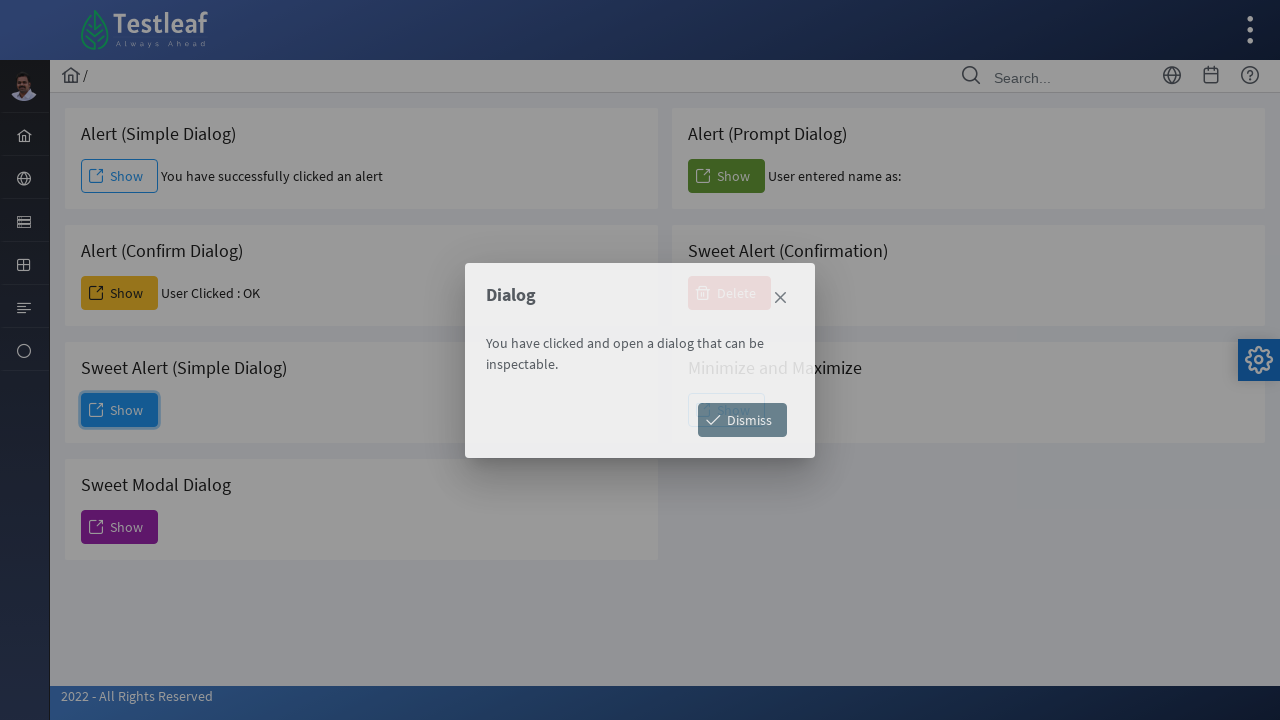

Clicked dismiss button on sweet alert at (742, 420) on #j_idt88\:j_idt98
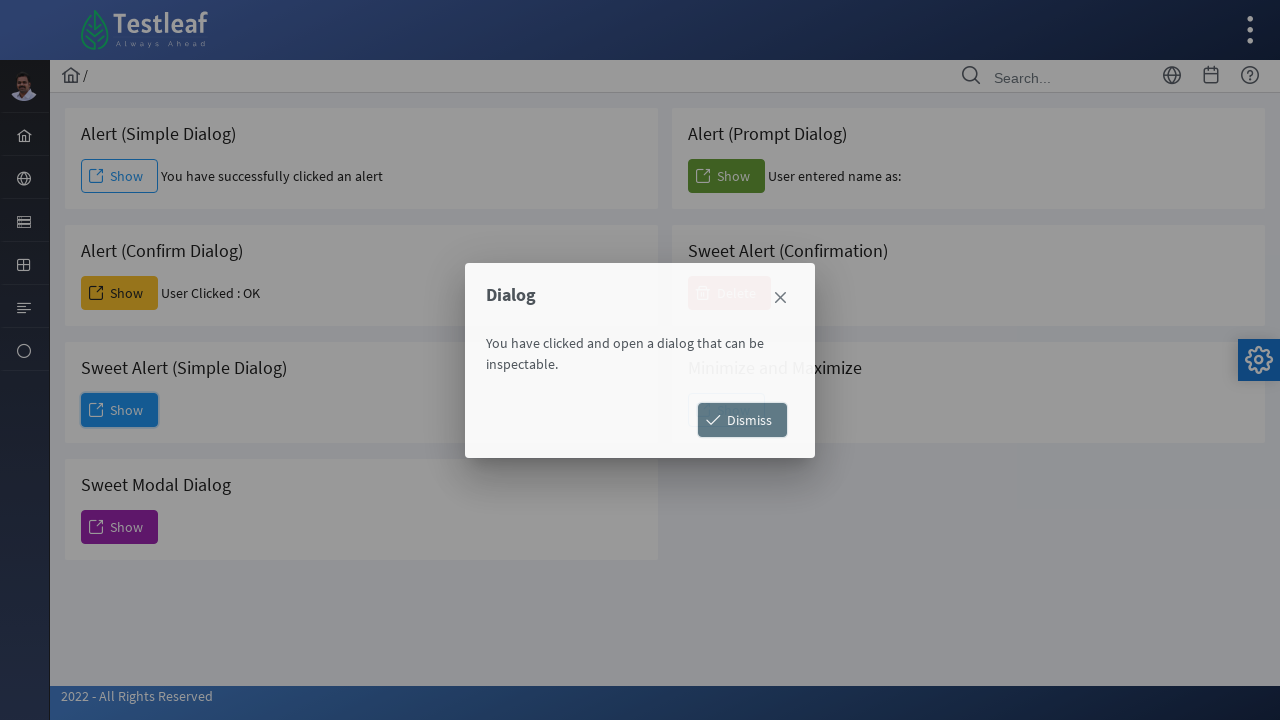

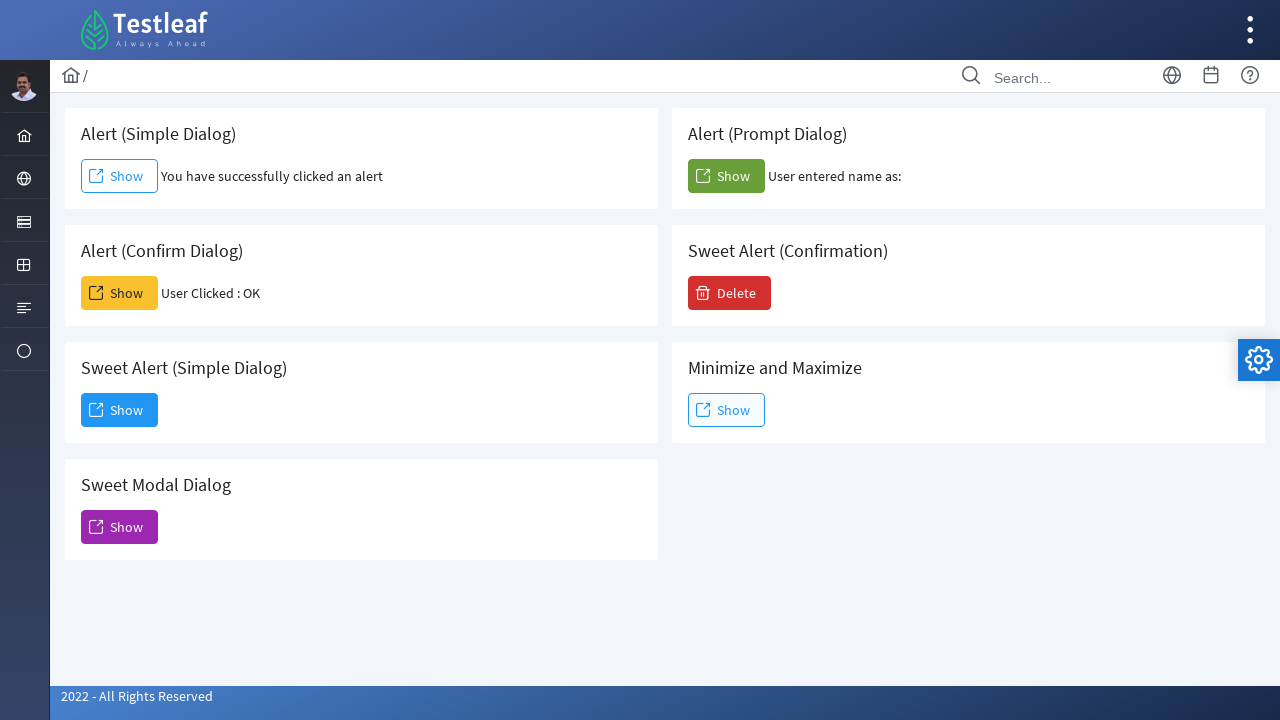